Tests opting out of A/B tests by adding an opt-out cookie after visiting the page, then refreshing to verify the page shows "No A/B Test" instead of the A/B test variation.

Starting URL: http://the-internet.herokuapp.com/abtest

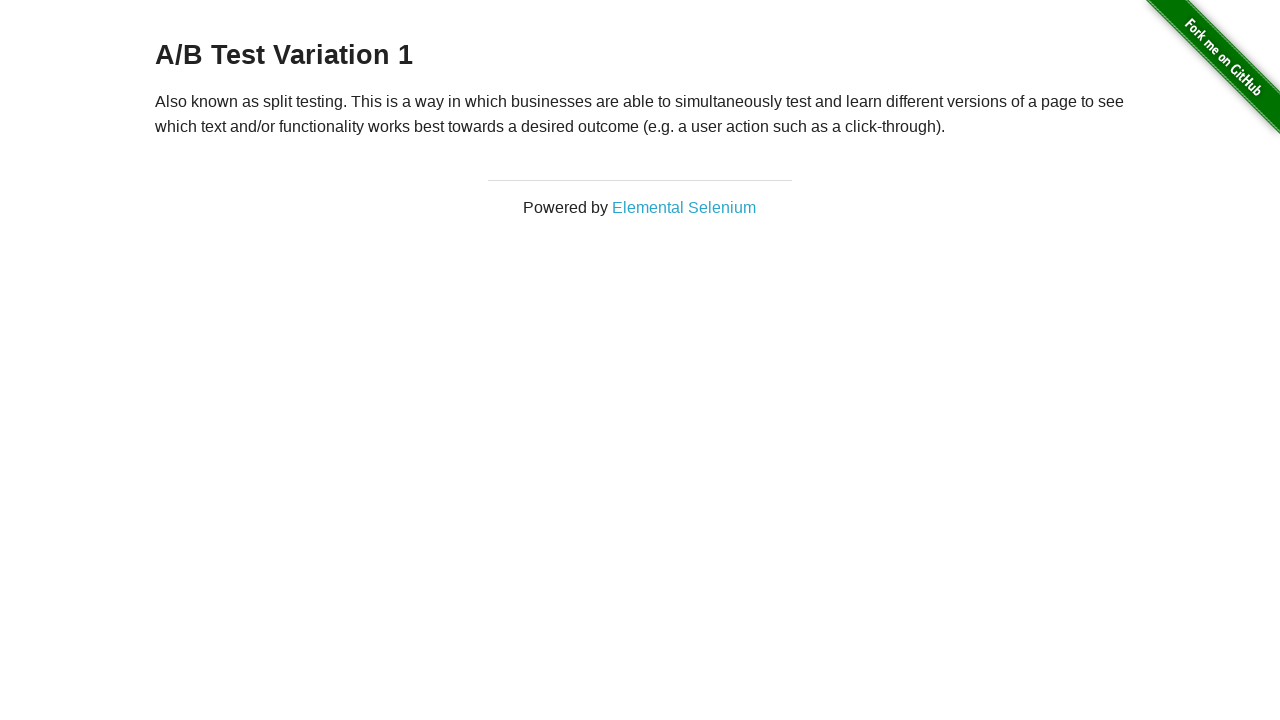

Waited for h3 heading to load on A/B test page
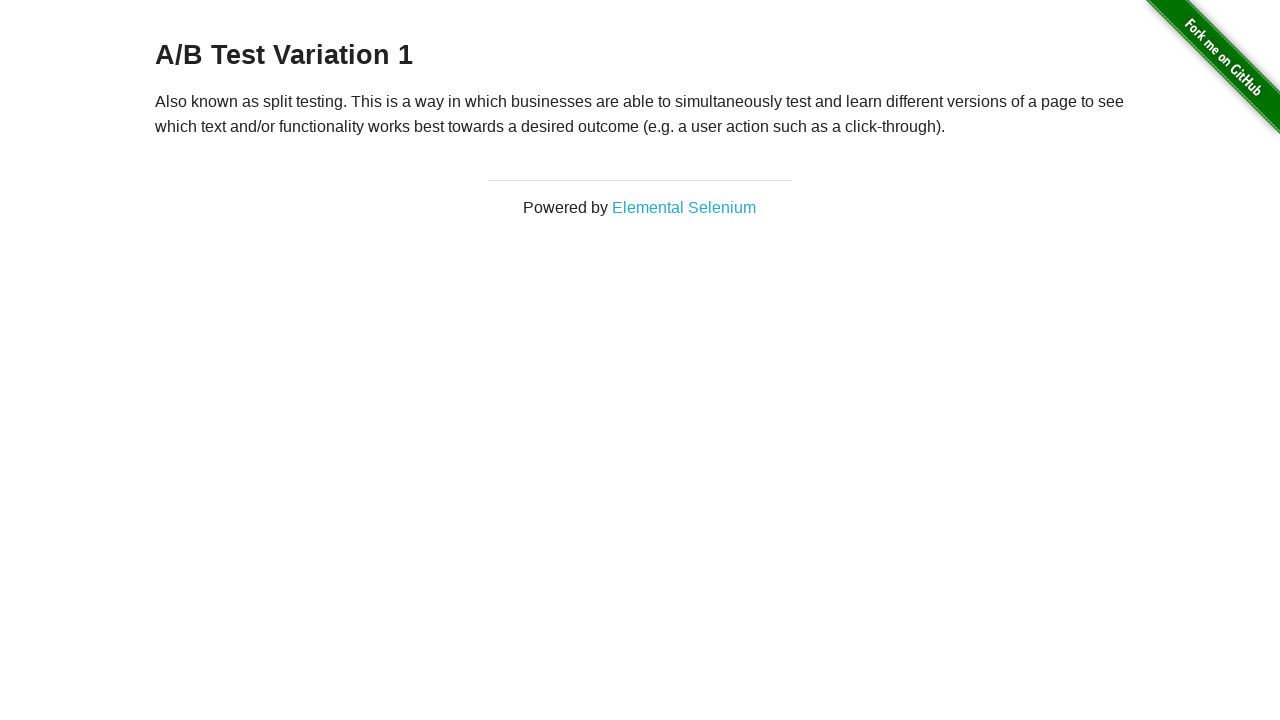

Retrieved initial heading text: A/B Test Variation 1
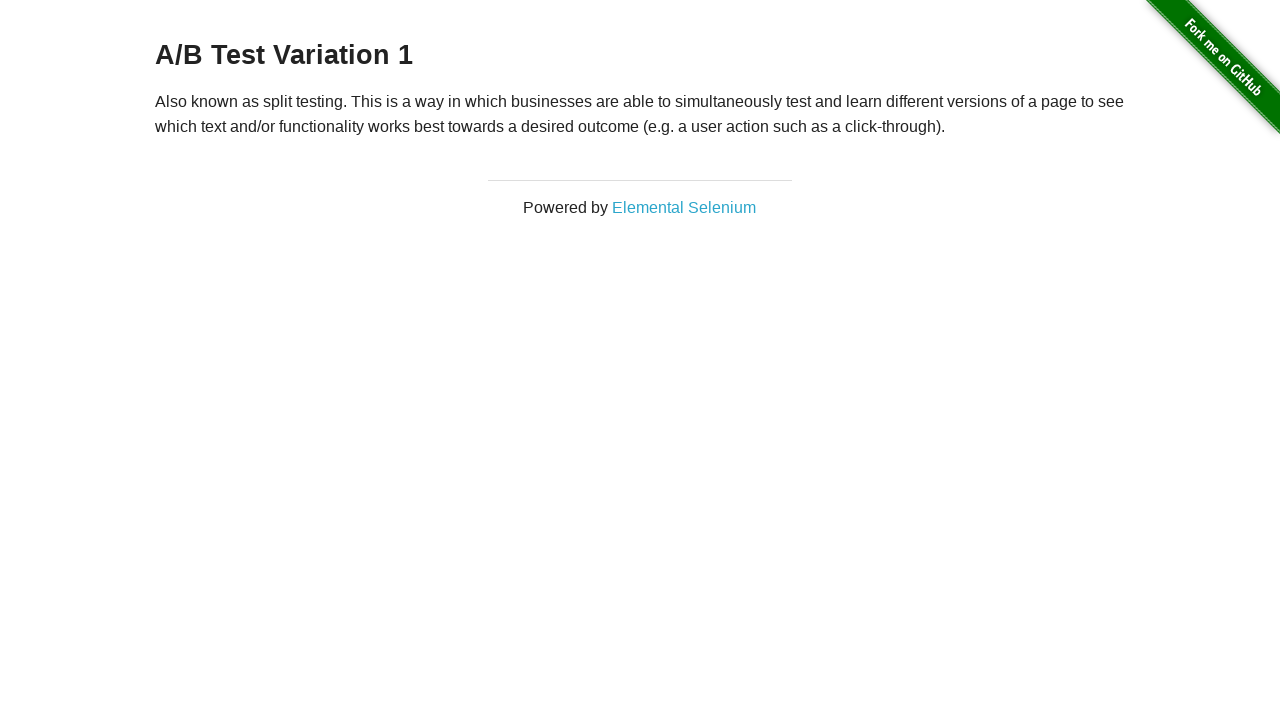

Verified initial heading starts with 'A/B Test'
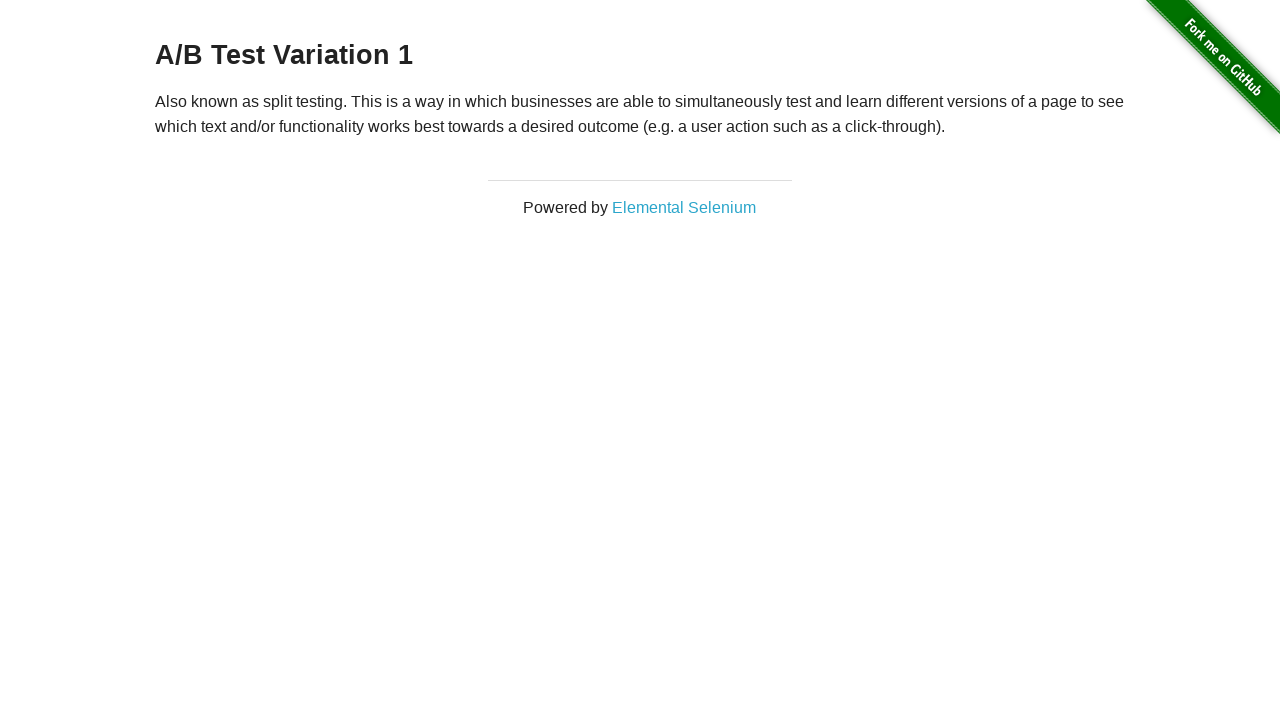

Added optimizelyOptOut cookie with value 'true'
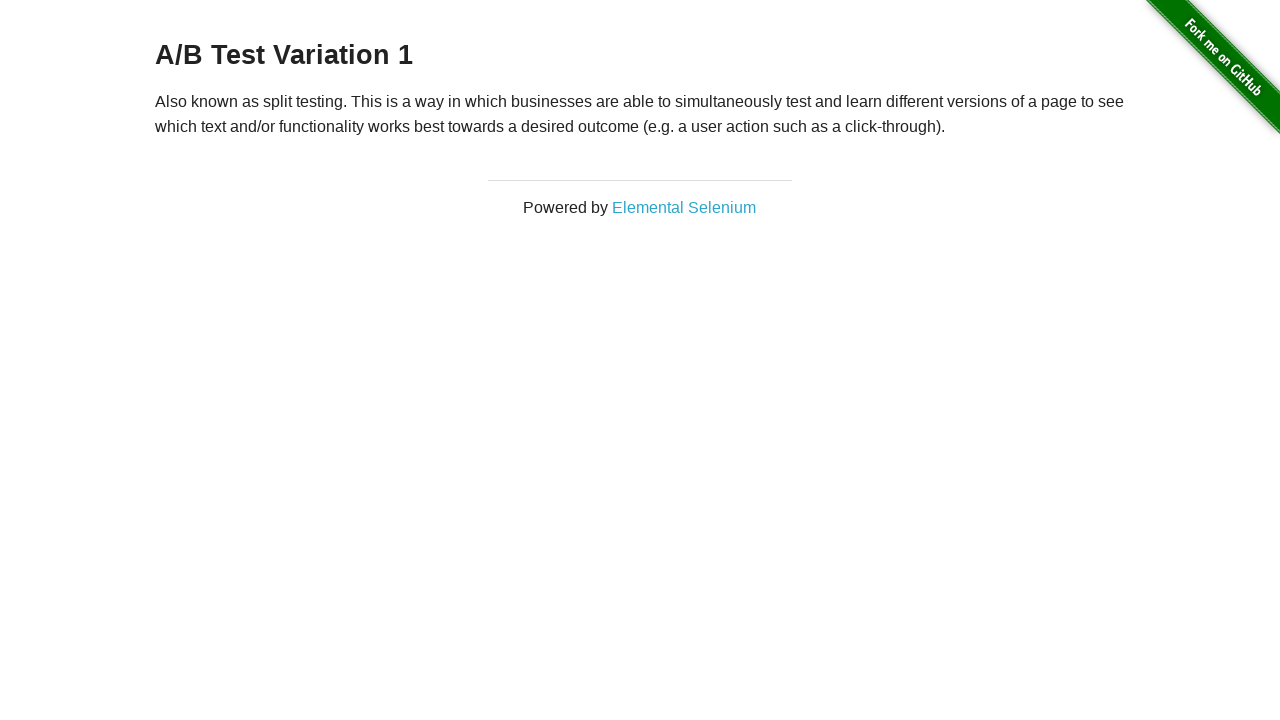

Reloaded the page to apply opt-out cookie
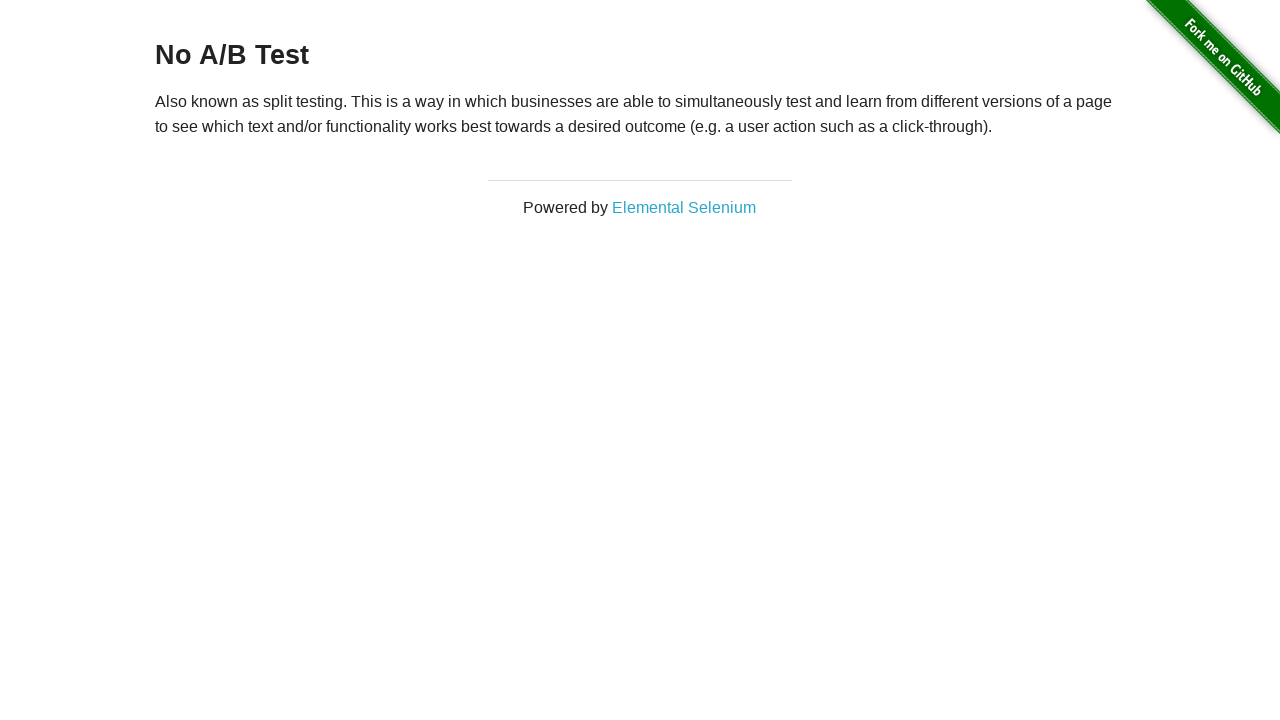

Waited for h3 heading to load after page reload
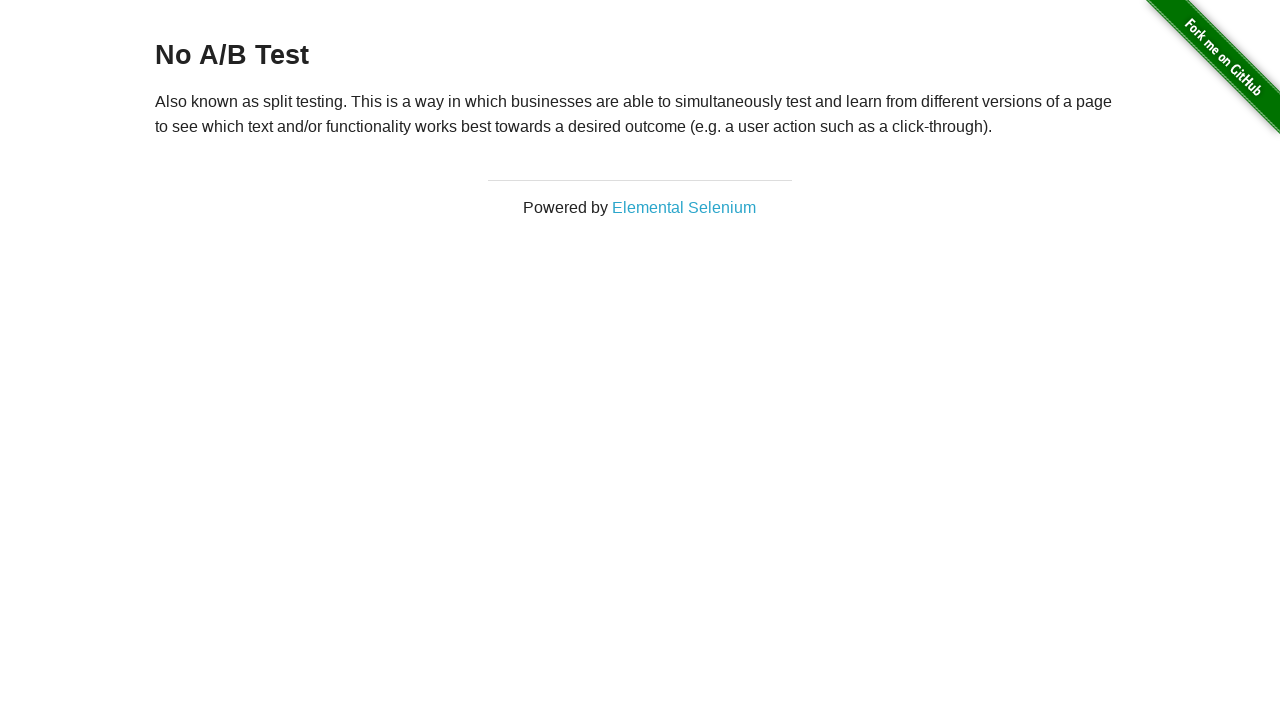

Retrieved heading text after opt-out: No A/B Test
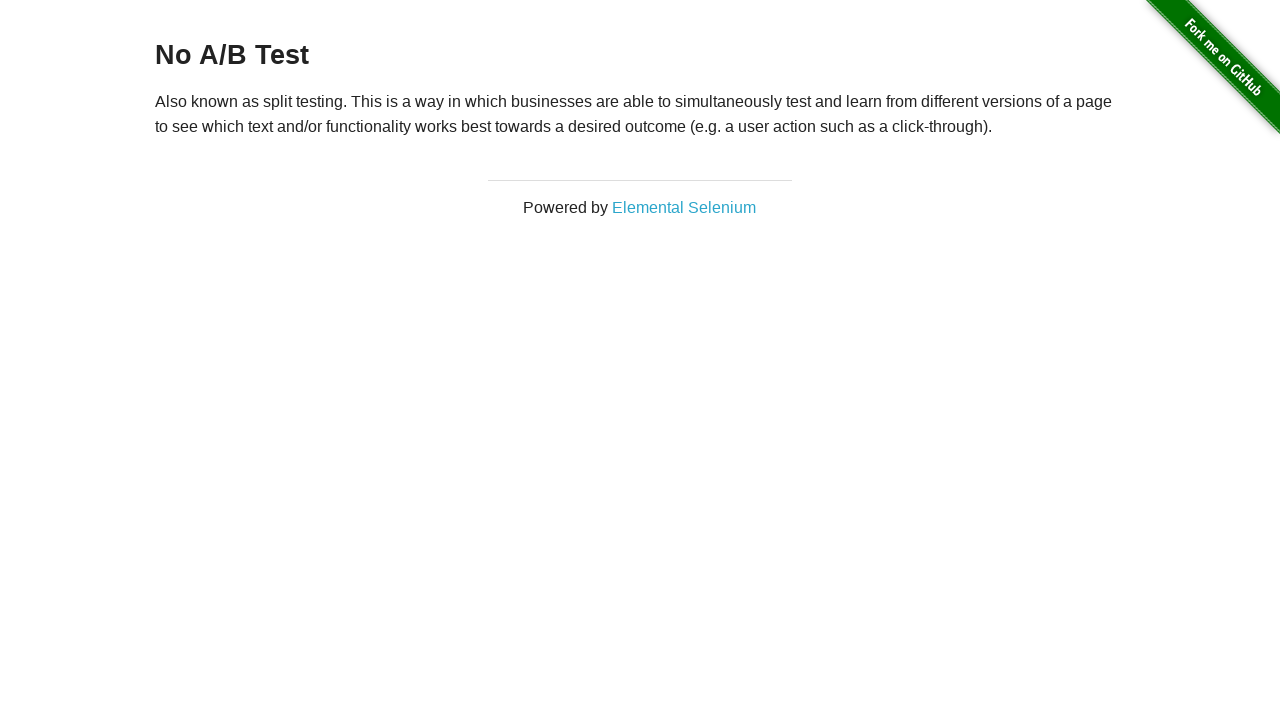

Verified heading now shows 'No A/B Test' confirming opt-out was successful
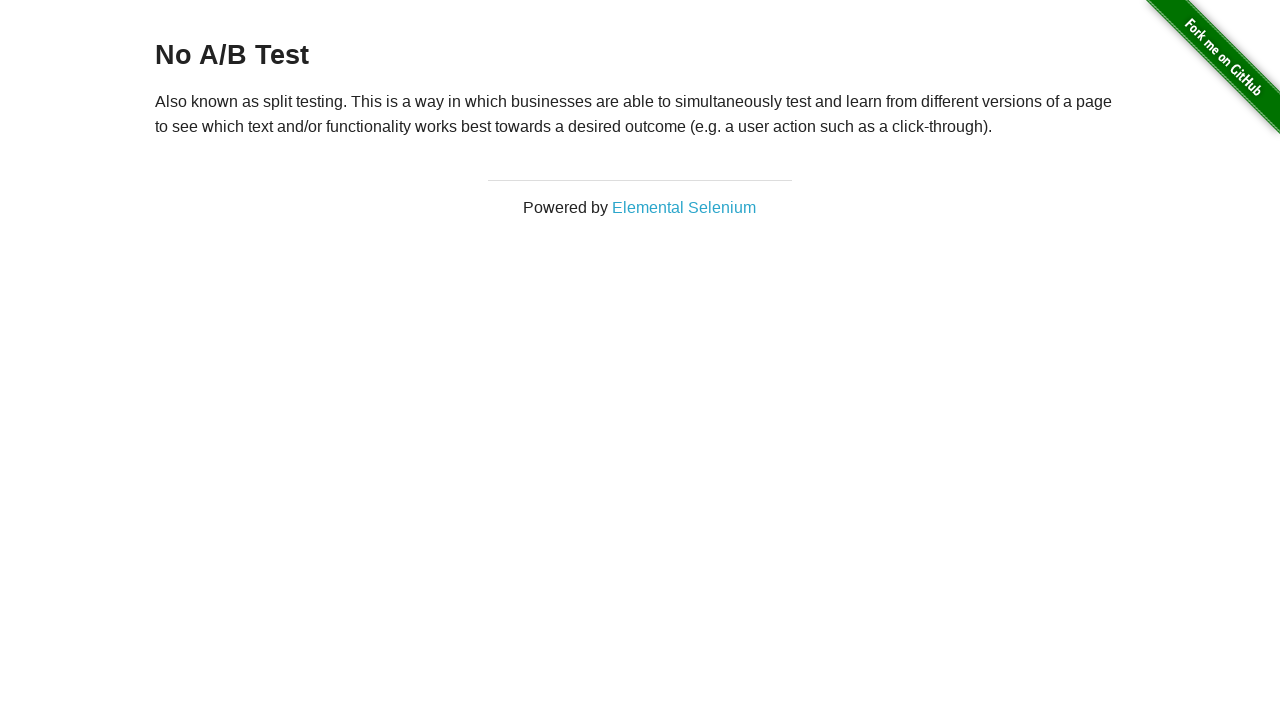

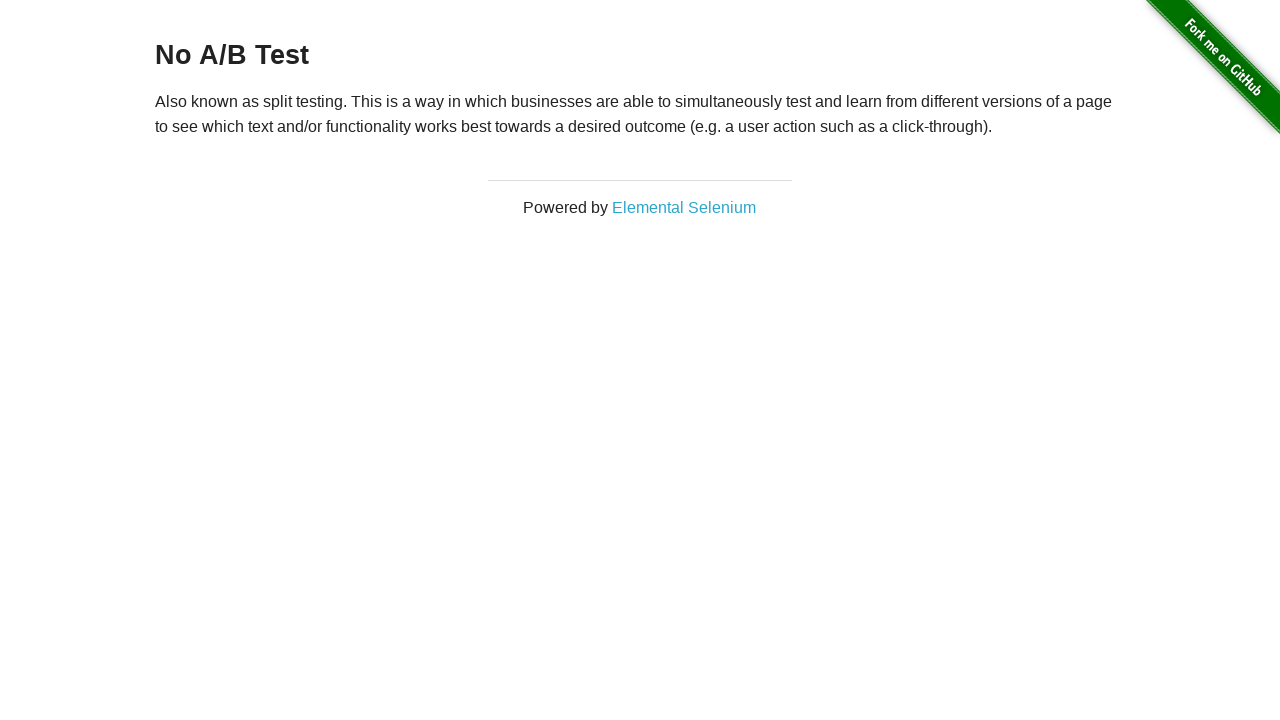